Tests confirm JavaScript alert by clicking the Confirm Alert button and dismissing (canceling) the confirmation dialog

Starting URL: https://v1.training-support.net/selenium/javascript-alerts

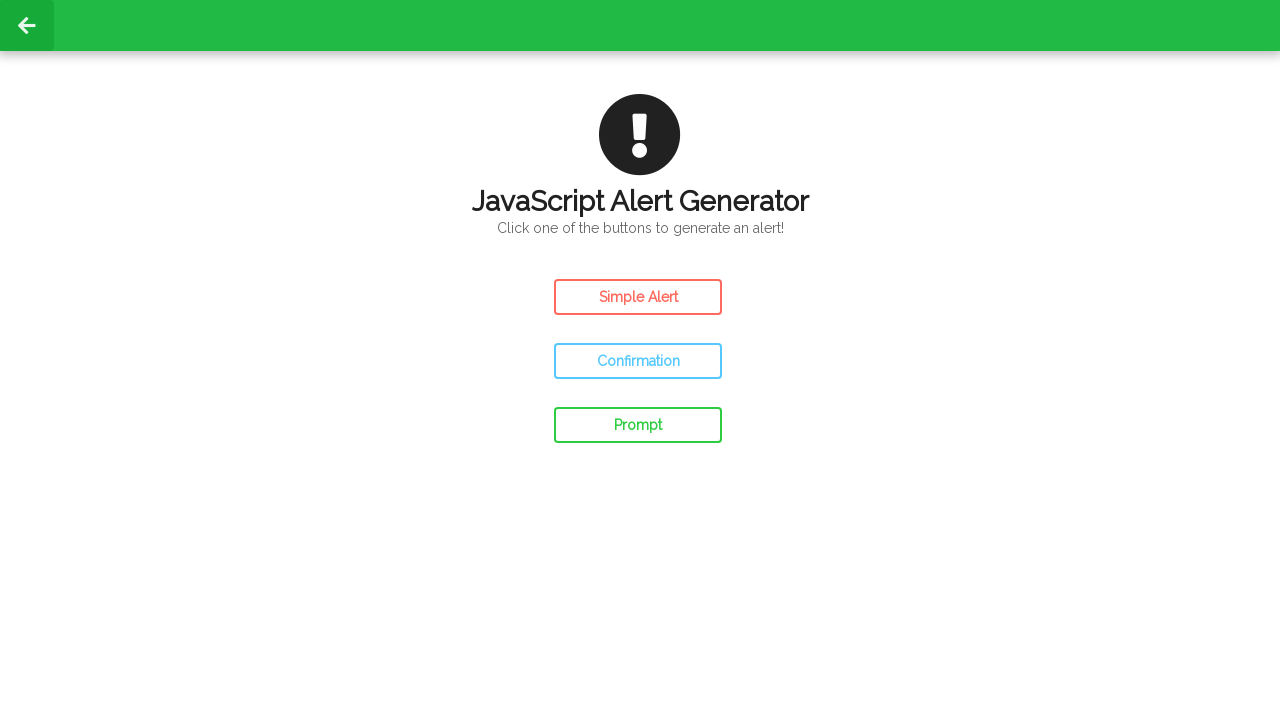

Set up dialog handler to dismiss confirmation dialogs
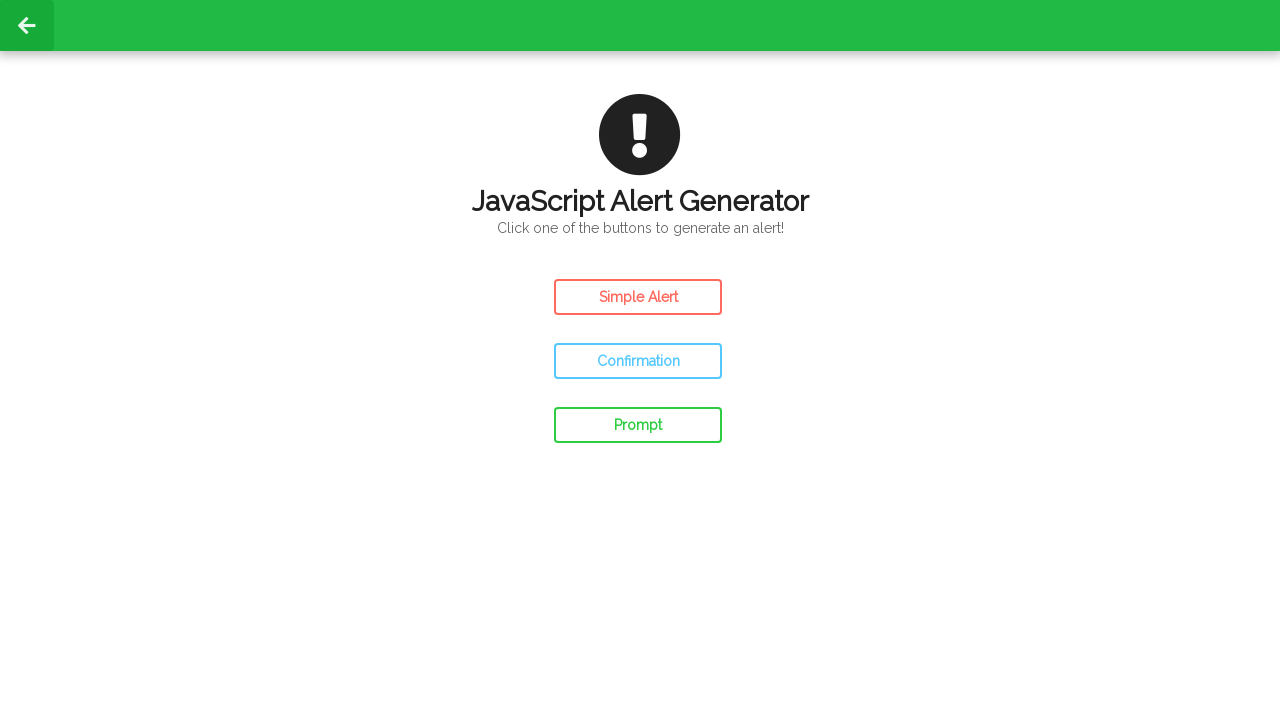

Clicked the Confirm Alert button at (638, 361) on #confirm
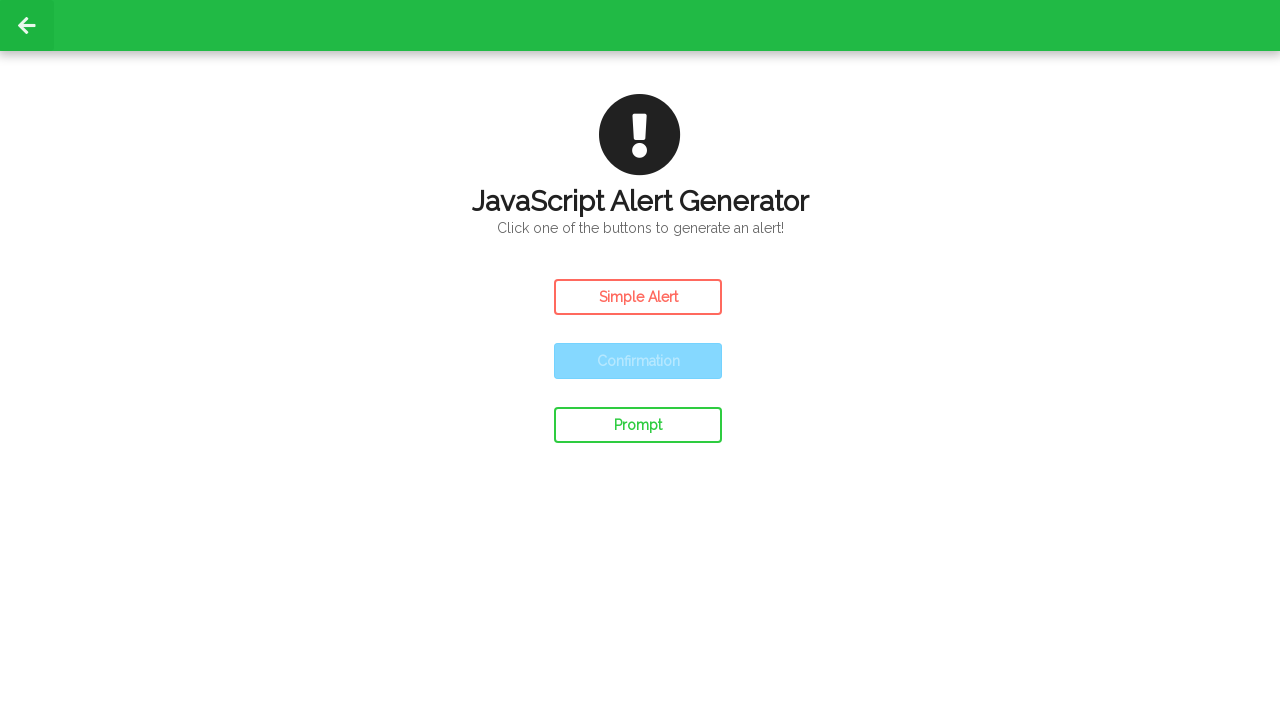

Waited 500ms for alert handling to complete
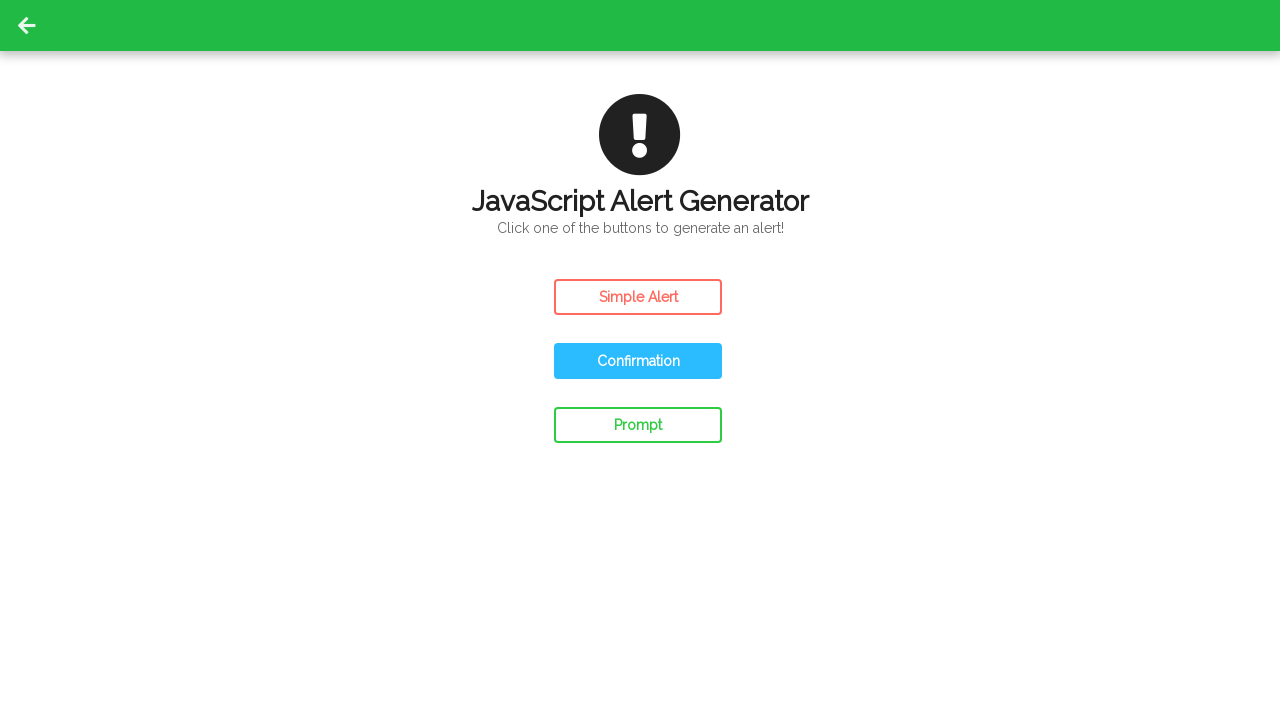

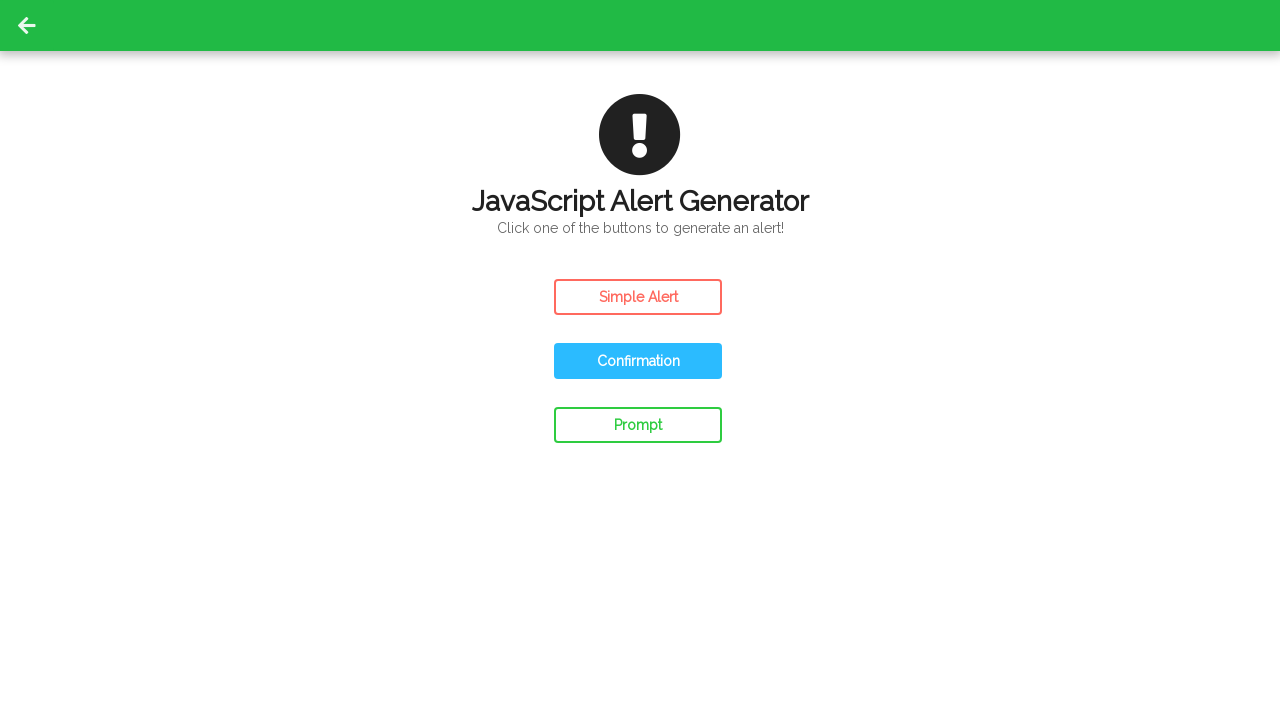